Tests dropdown selection functionality by navigating to the dropdown page and selecting an option from a dropdown menu using its value attribute.

Starting URL: https://the-internet.herokuapp.com/

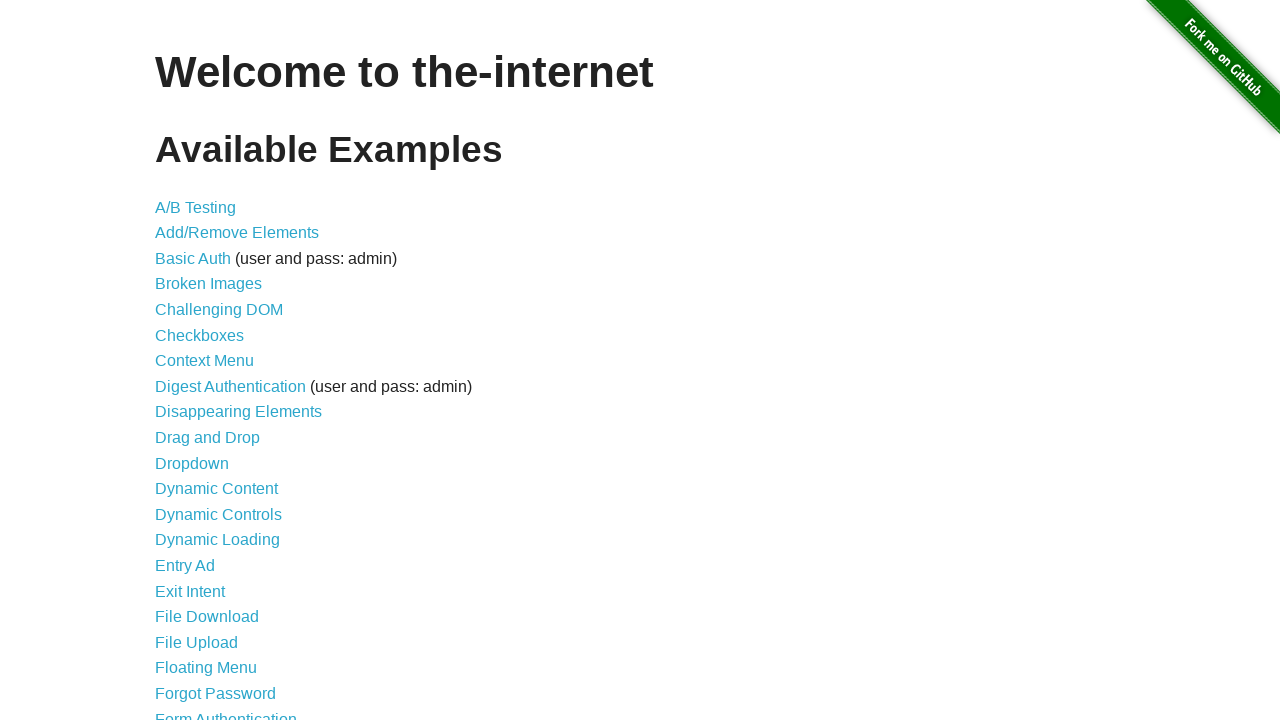

Clicked on the Dropdown link to navigate to the dropdown page at (192, 463) on xpath=//a[contains(@href, '/dropdown')]
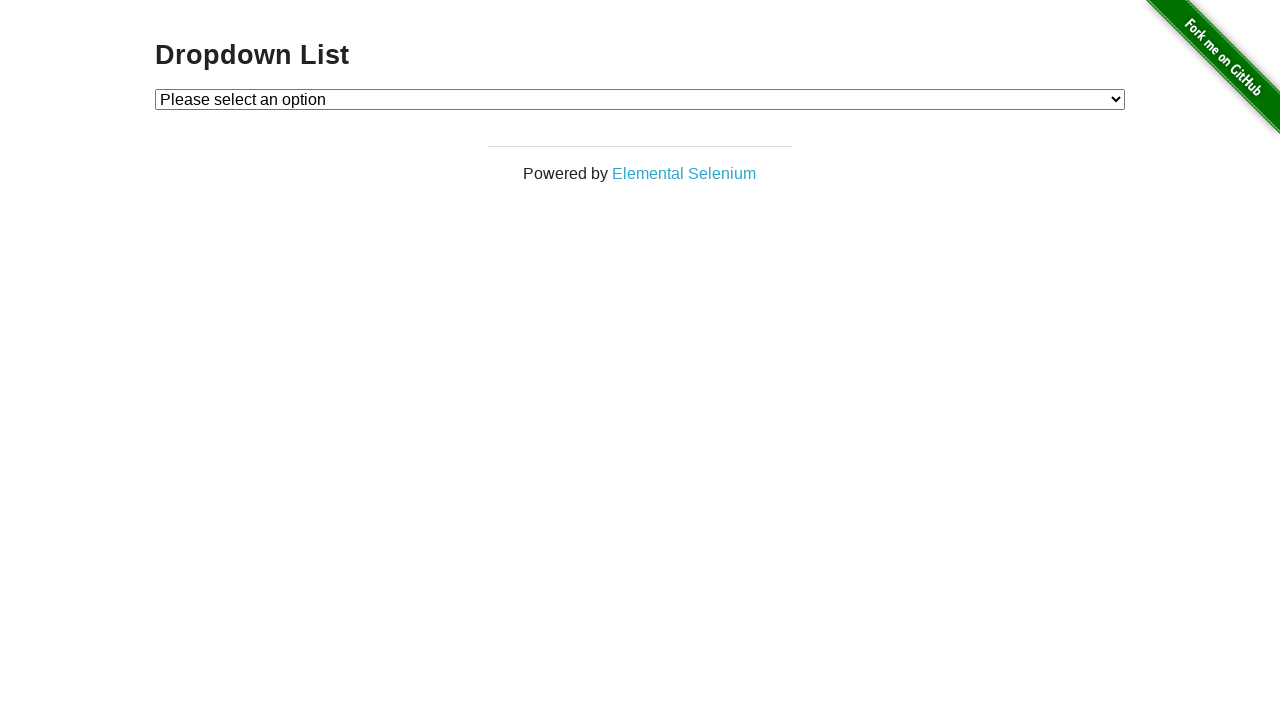

Waited for dropdown element to be visible
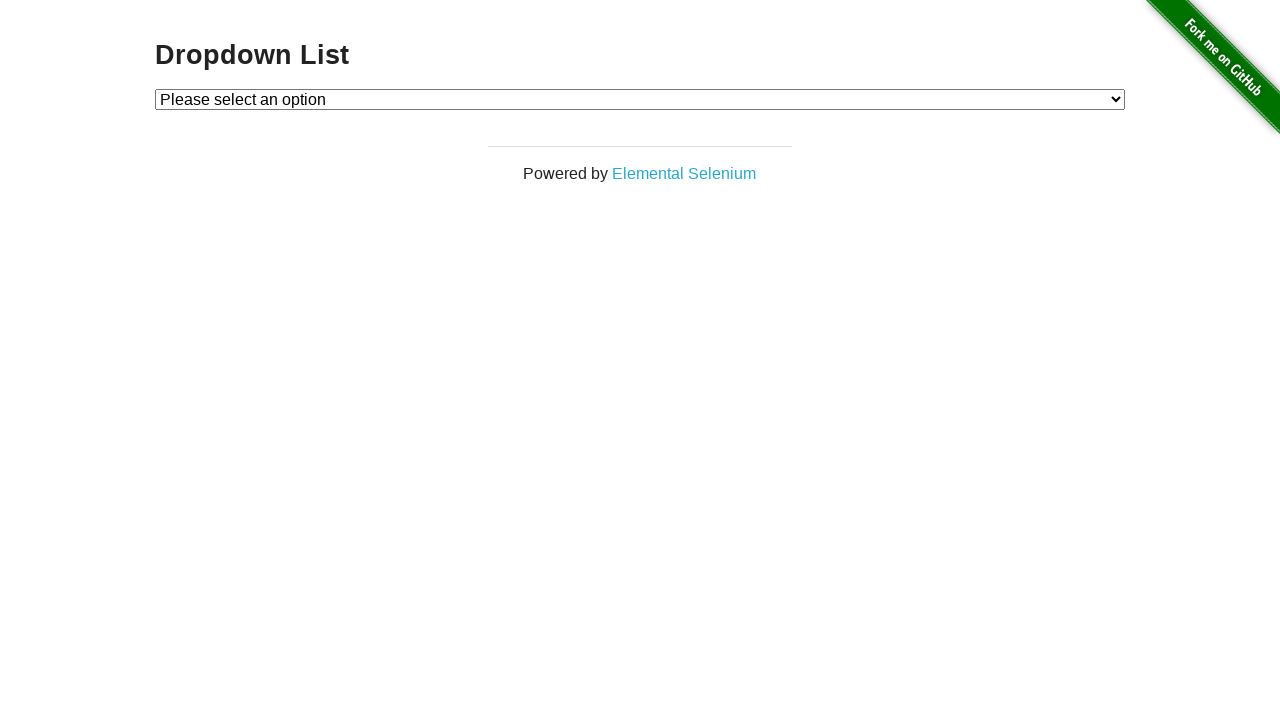

Selected option 2 from the dropdown menu by value attribute on #dropdown
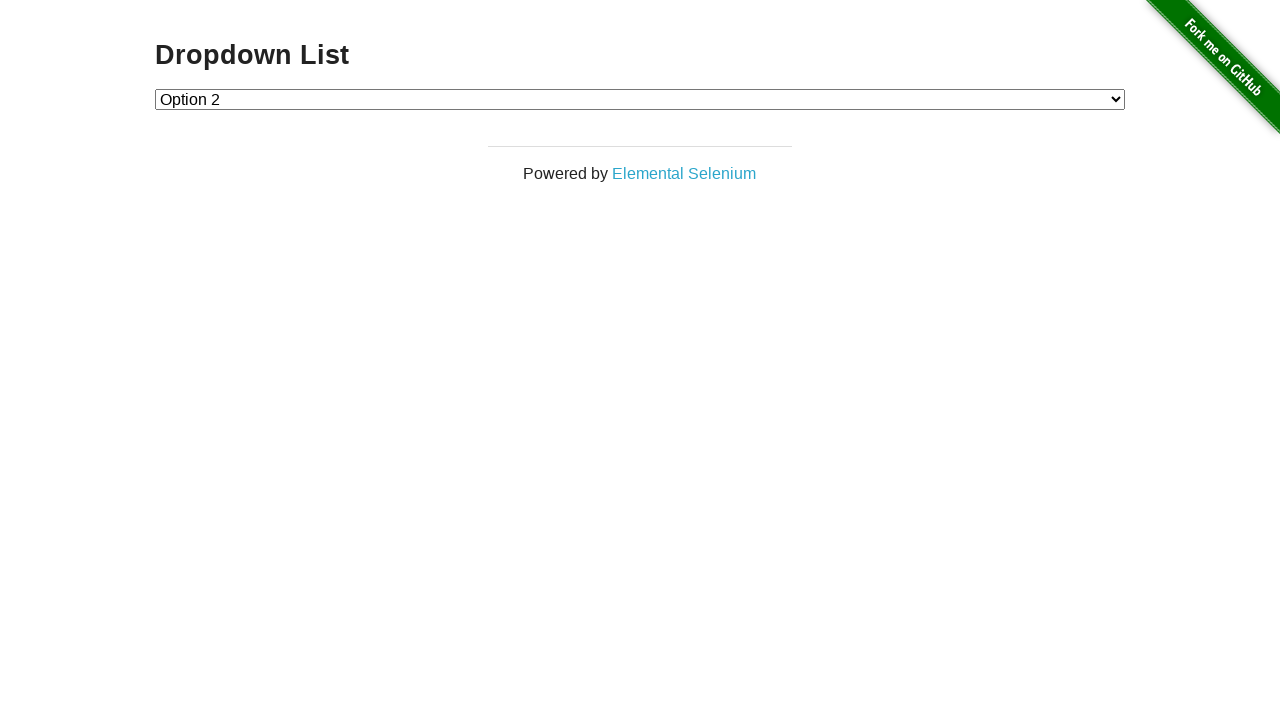

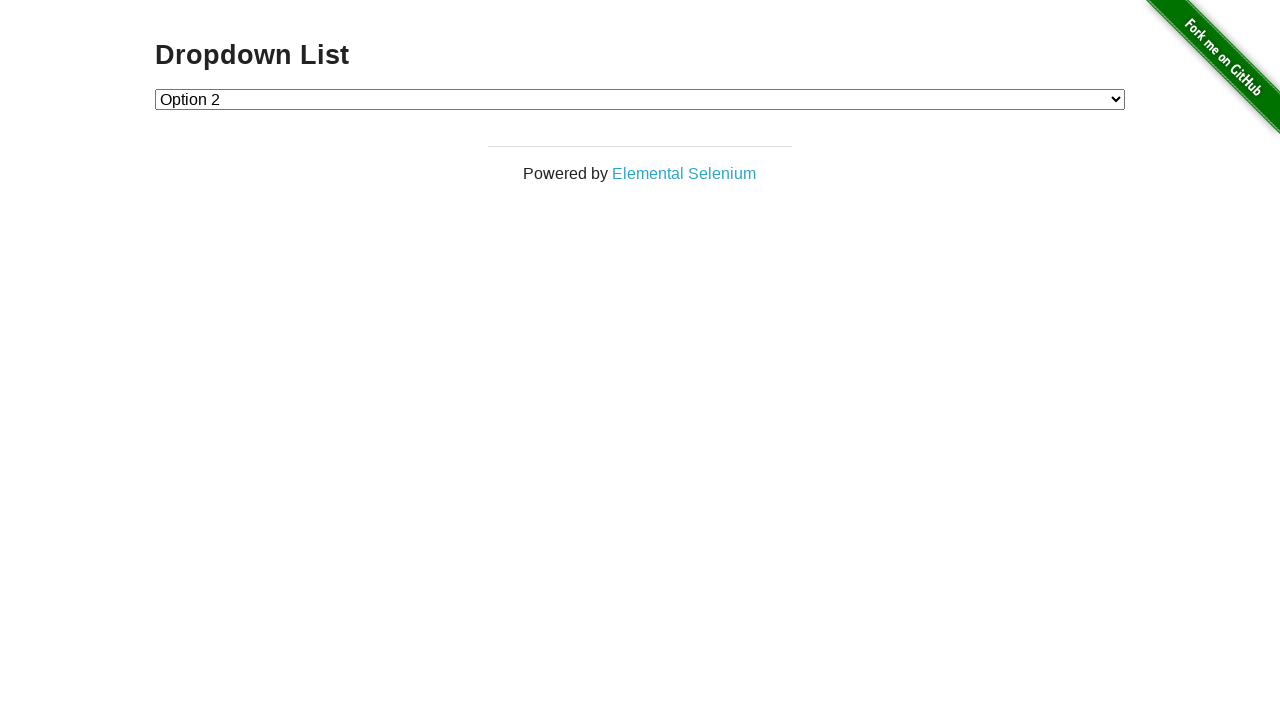